Tests drag and drop functionality on jQuery UI demo page by dragging an element and dropping it onto a target area

Starting URL: https://jqueryui.com/

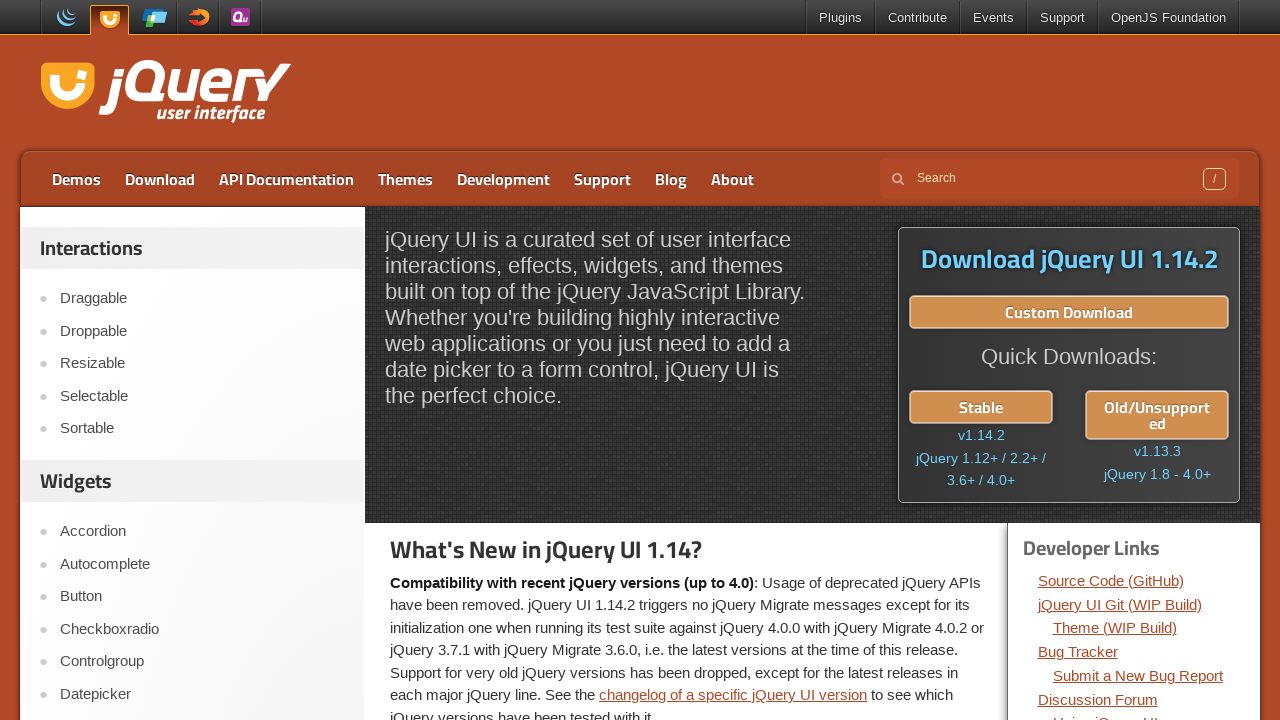

Clicked on Droppable link to navigate to drag and drop demo at (202, 331) on a:text('Droppable')
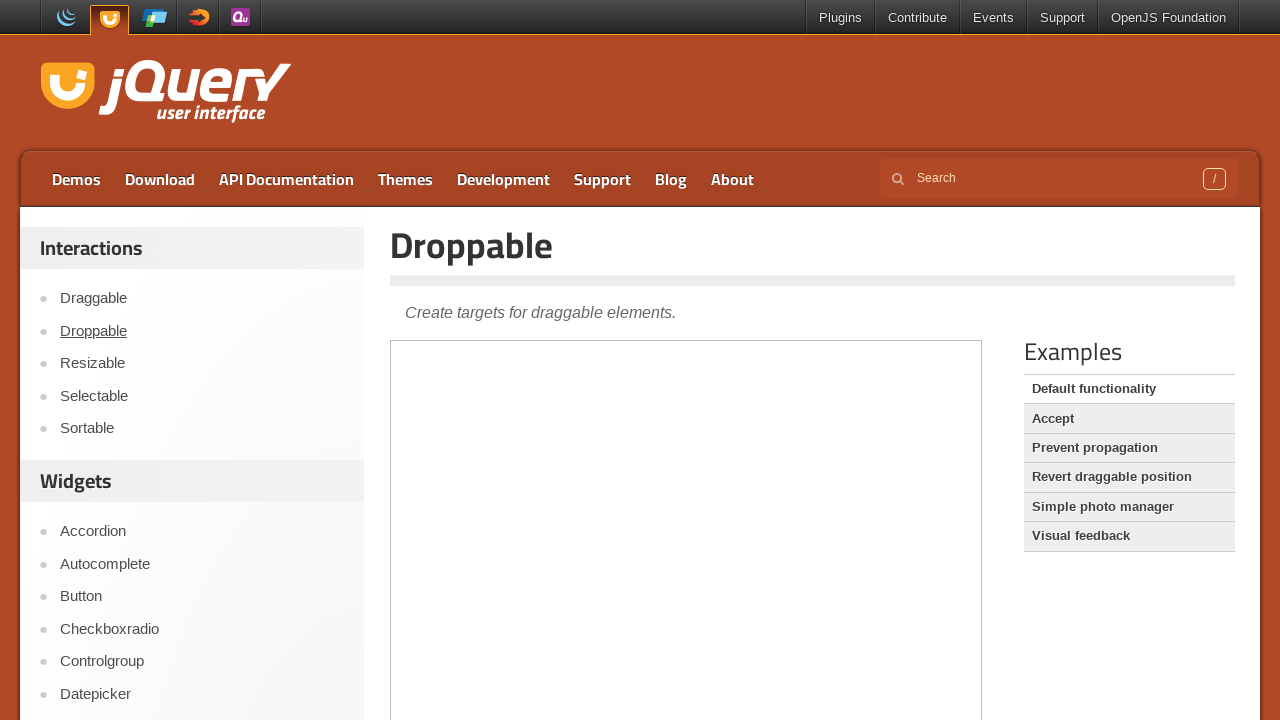

Located the demo iframe
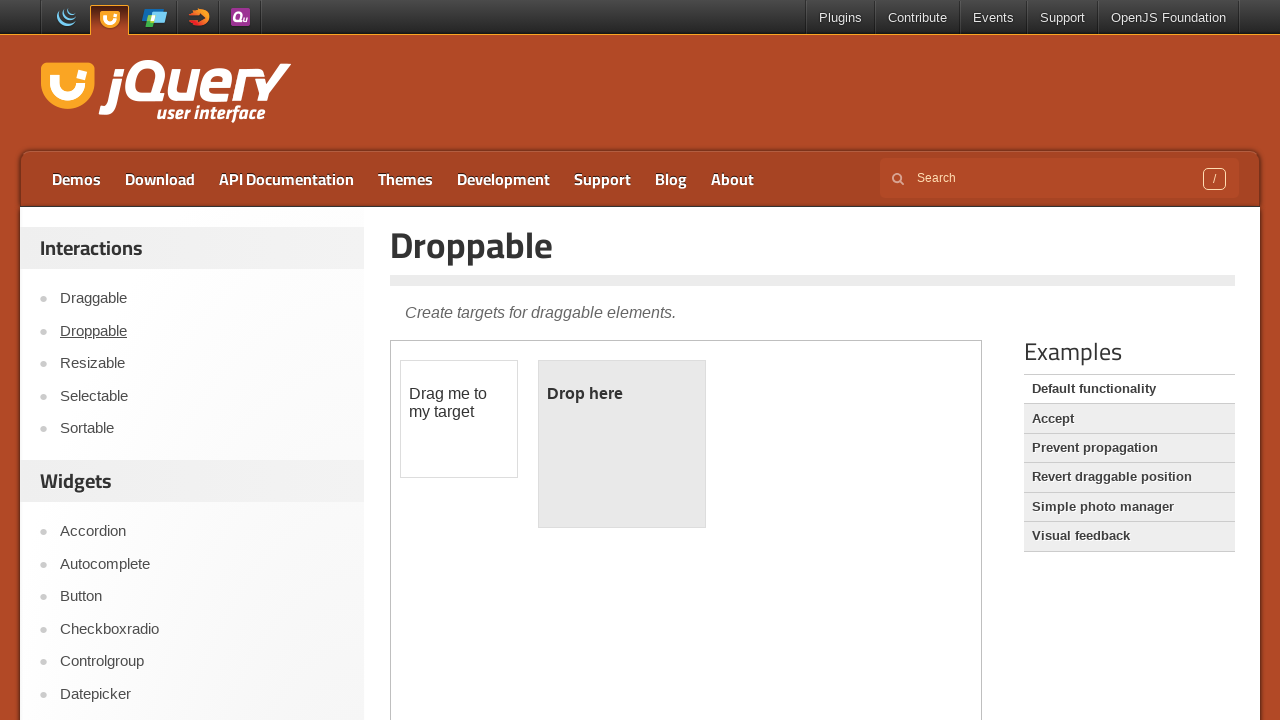

Located the draggable element
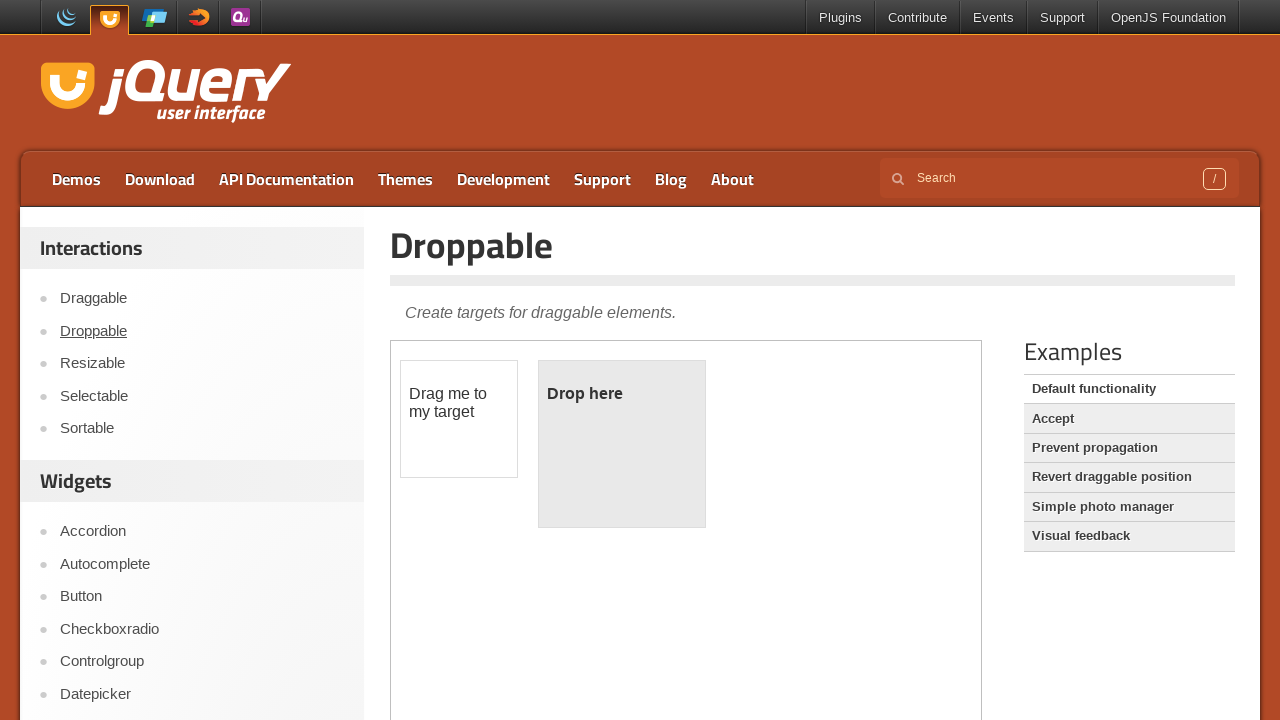

Located the droppable target element
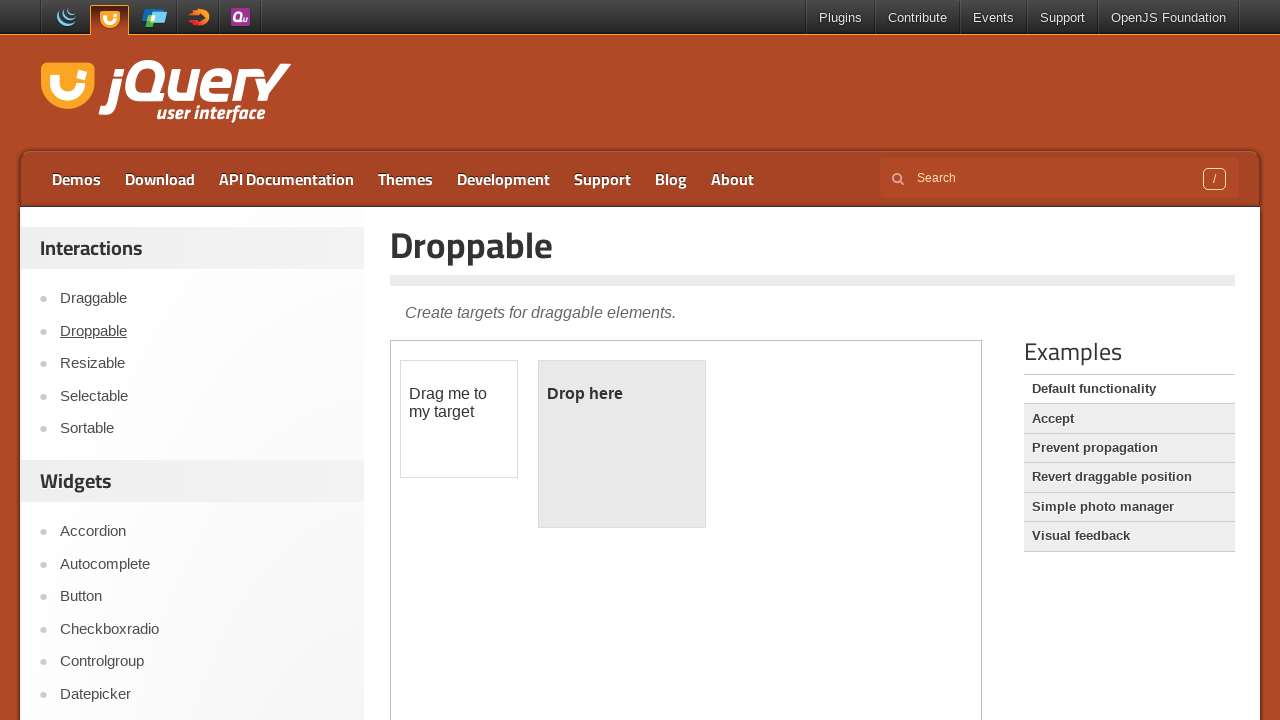

Dragged the element and dropped it onto the target area at (622, 444)
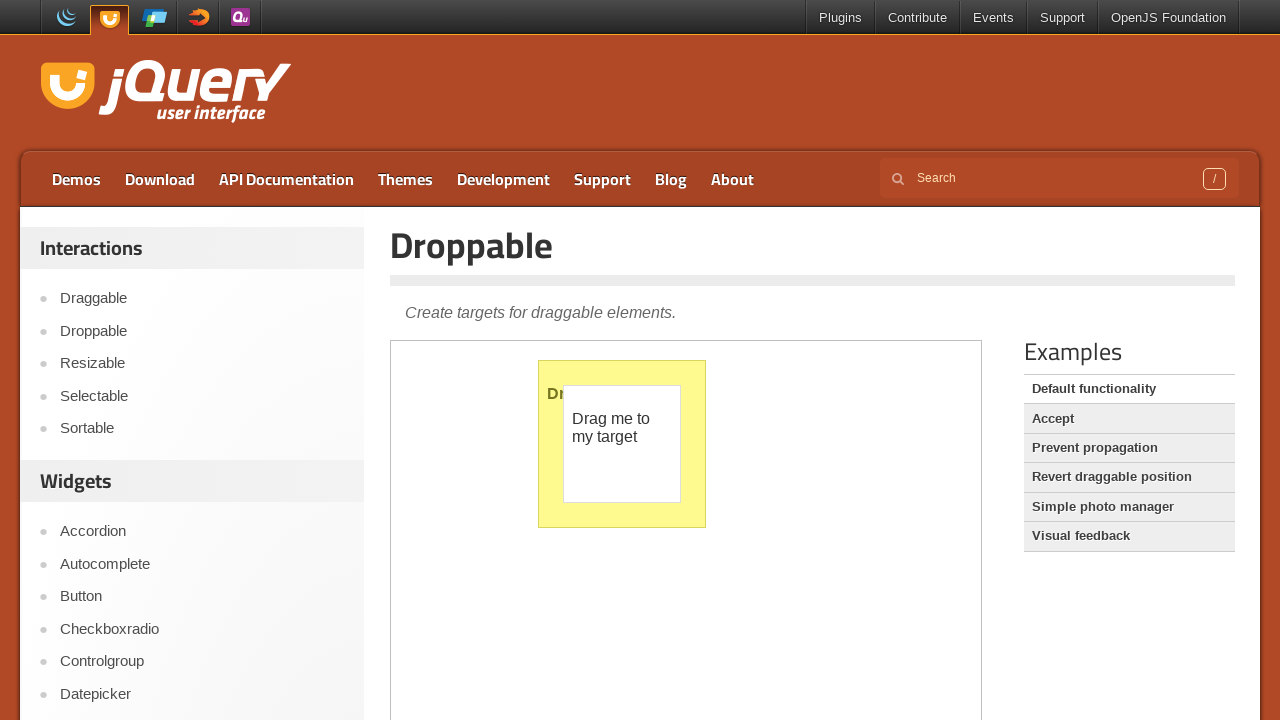

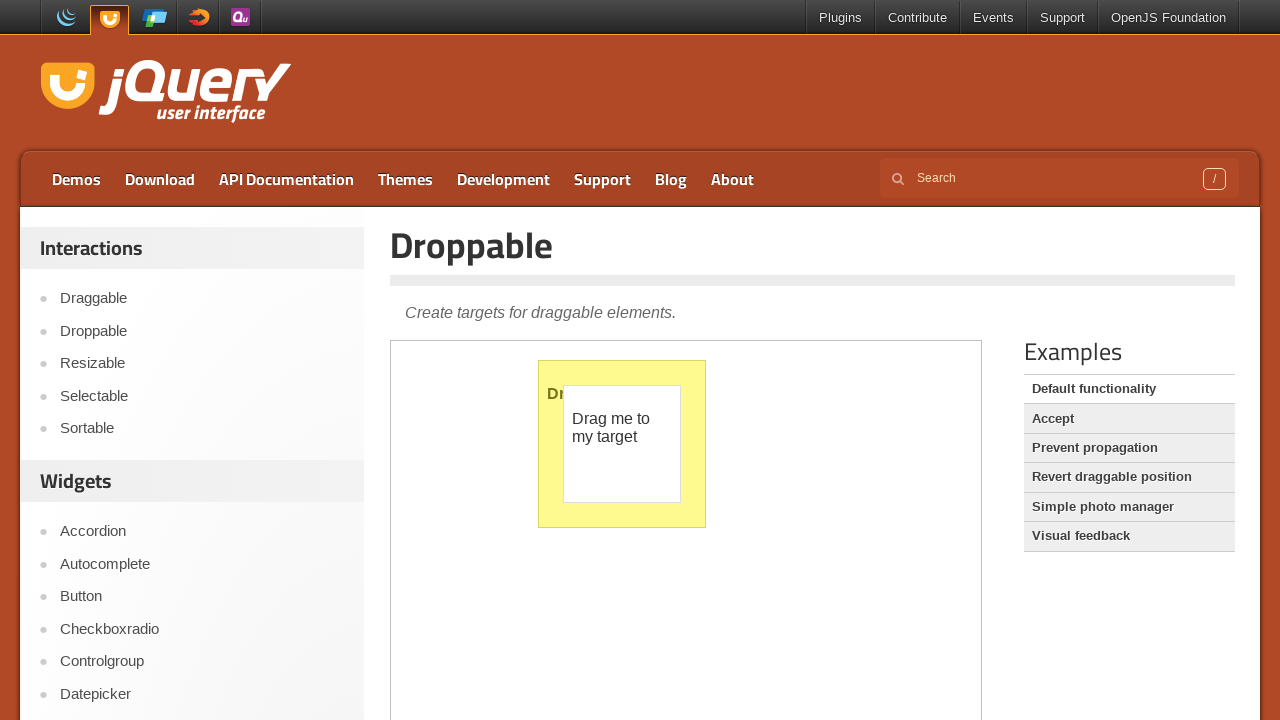